Tests web table functionality by deleting existing records and adding two new employee records with personal and professional information

Starting URL: https://demoqa.com/webtables

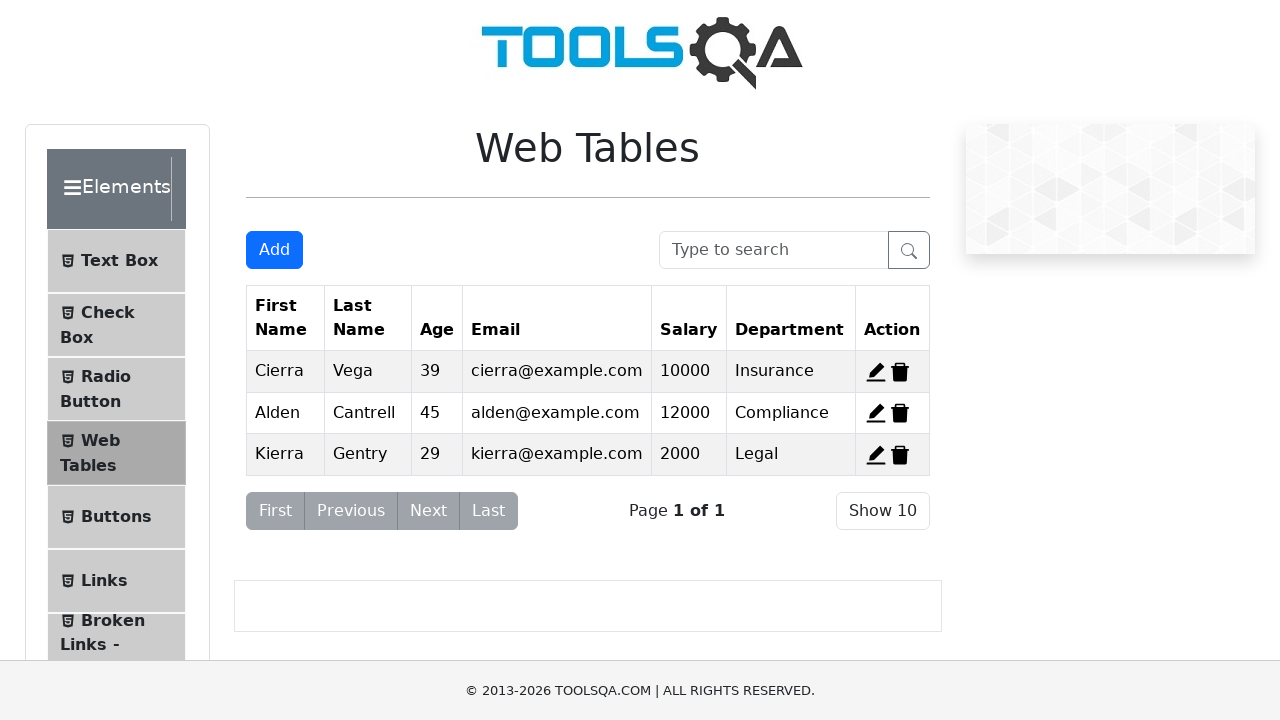

Clicked delete button for record 1 at (900, 372) on span[id='delete-record-1']
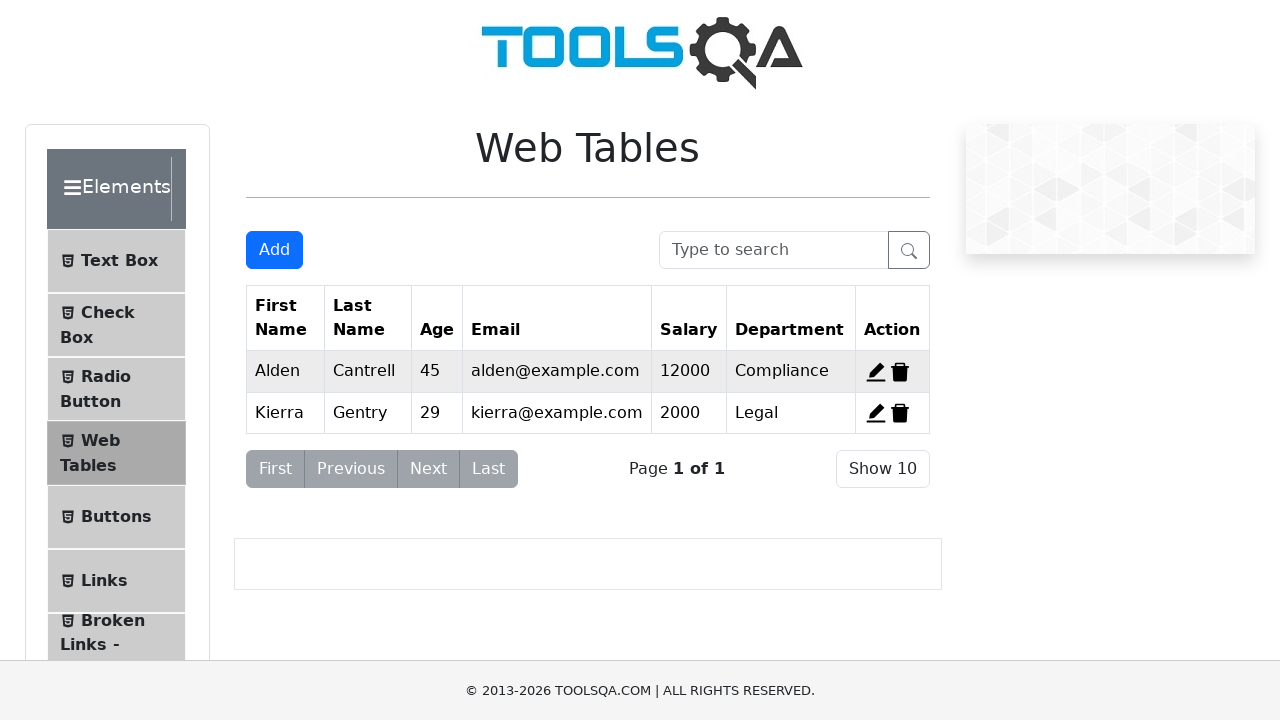

Clicked delete button for record 2 at (900, 372) on span[id='delete-record-2']
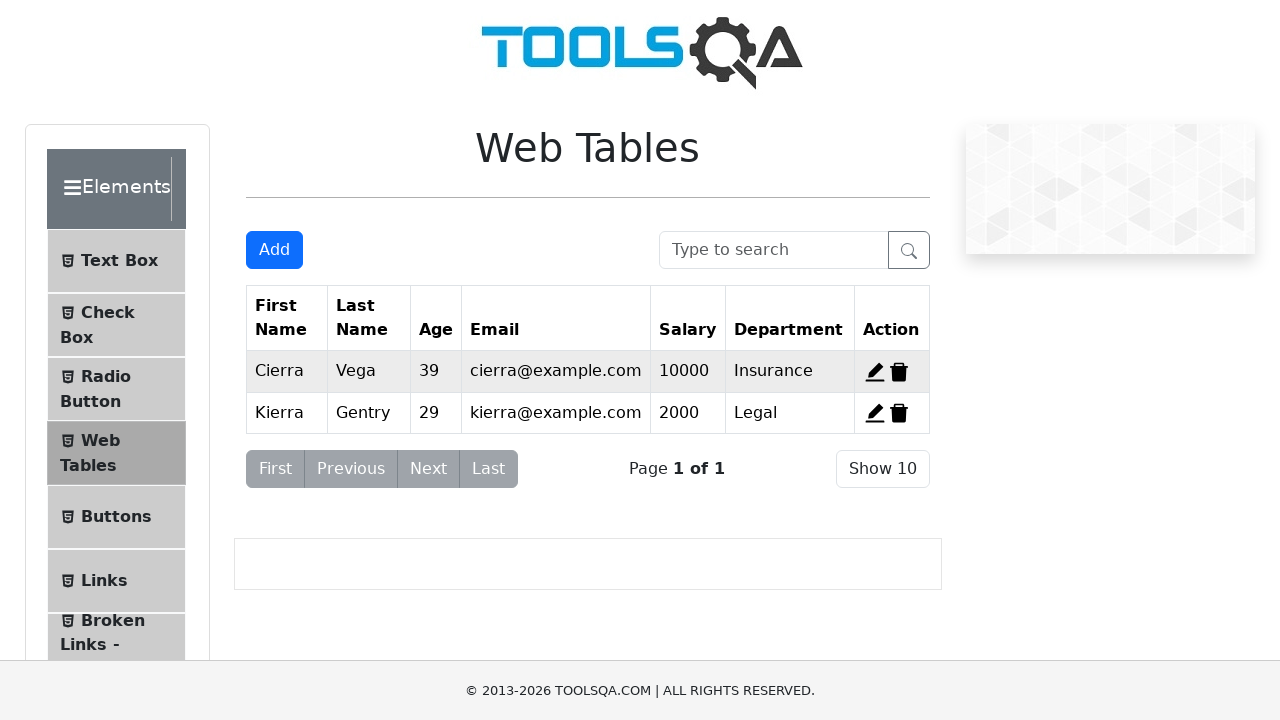

Clicked delete button for record 3 at (899, 413) on span[id='delete-record-3']
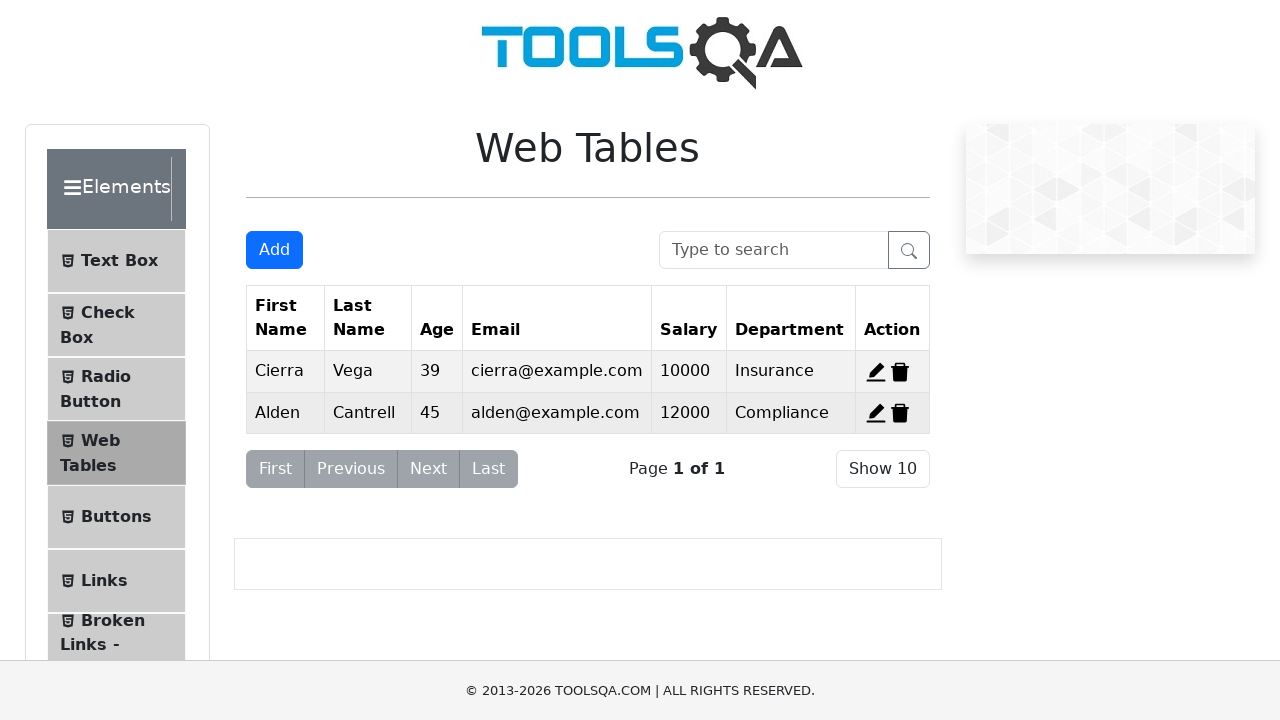

Clicked 'Add New Record' button to add first employee record at (274, 250) on button[id='addNewRecordButton']
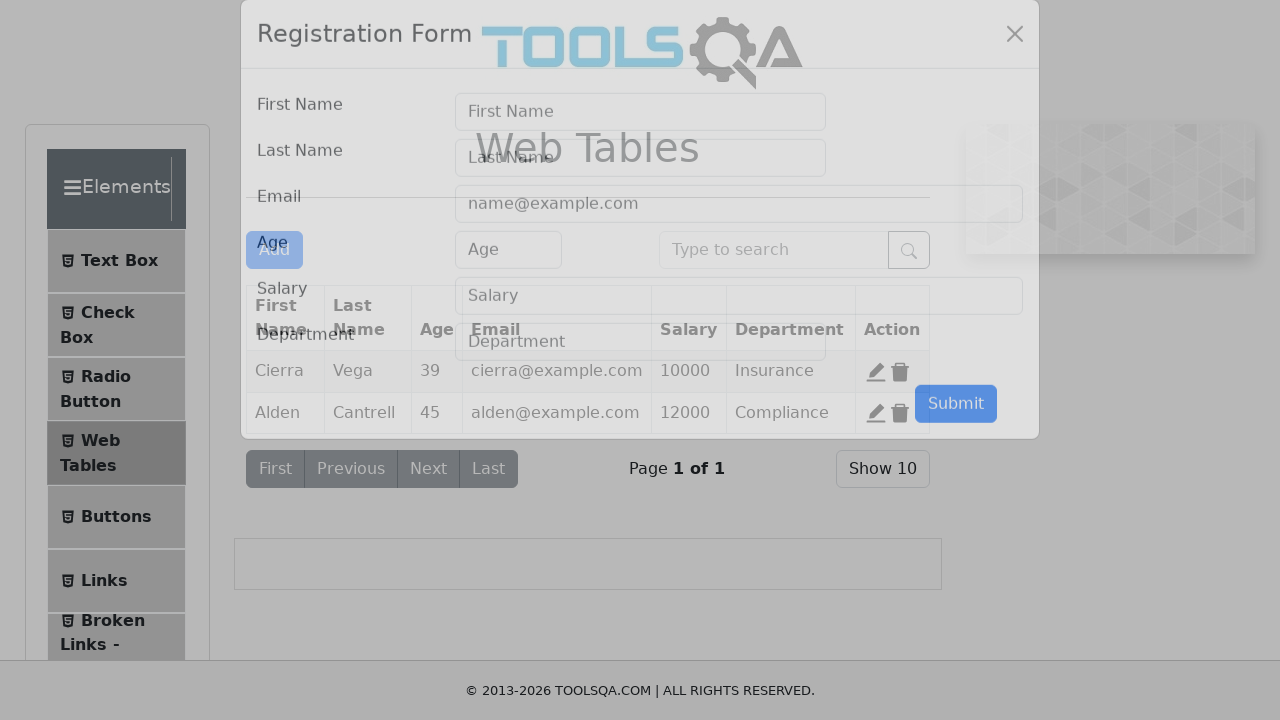

Filled first name field with 'Maddy' on input[id='firstName']
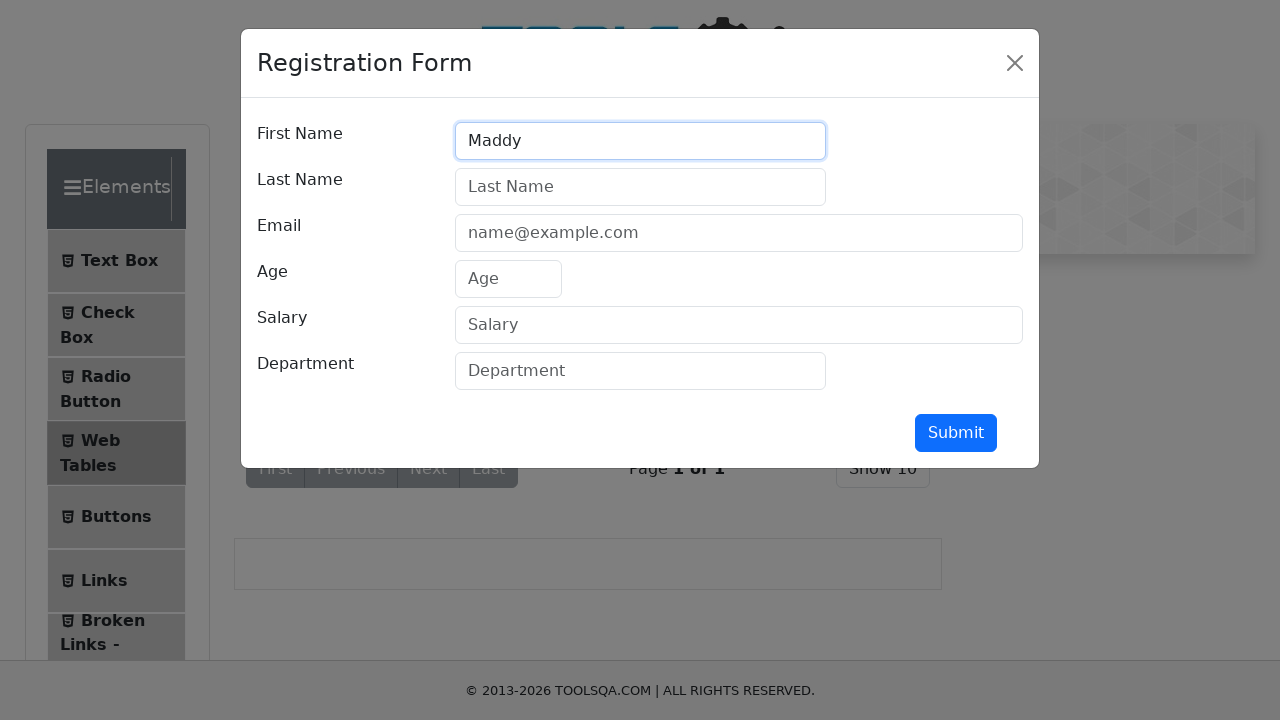

Filled last name field with 'Mad' on input[id='lastName']
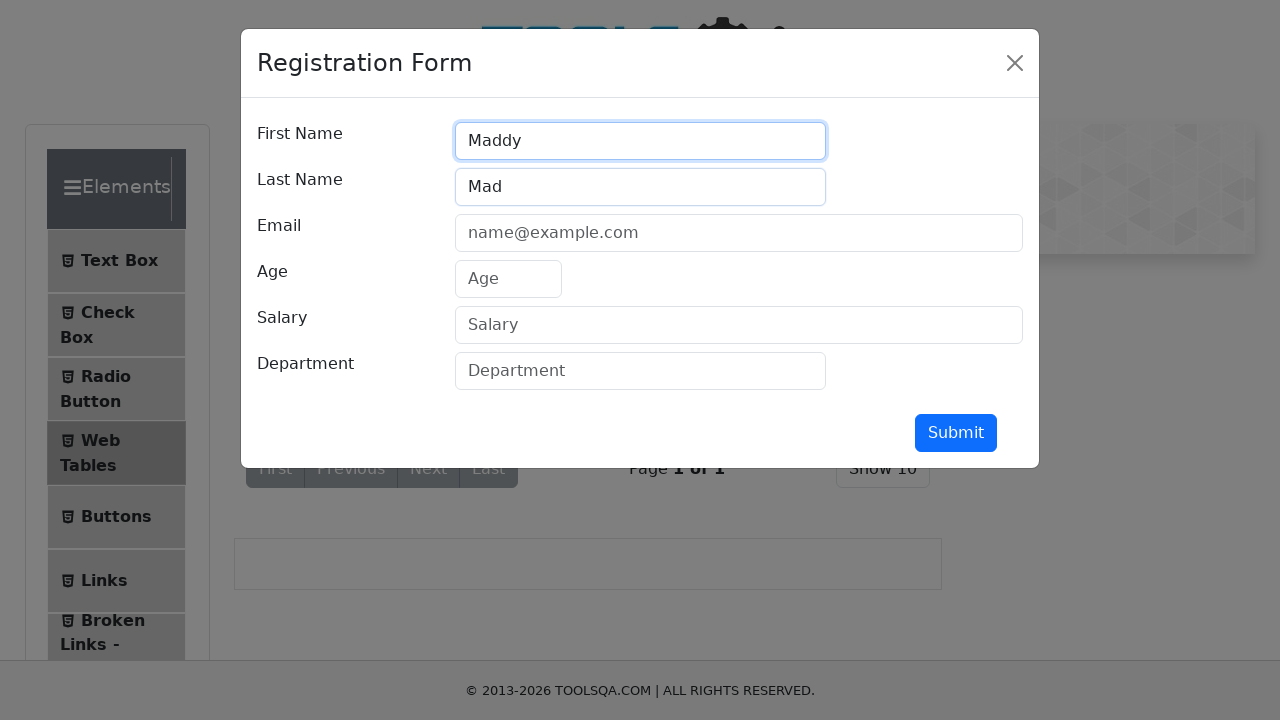

Filled email field with 'maddy@gmail.com' on input[id='userEmail']
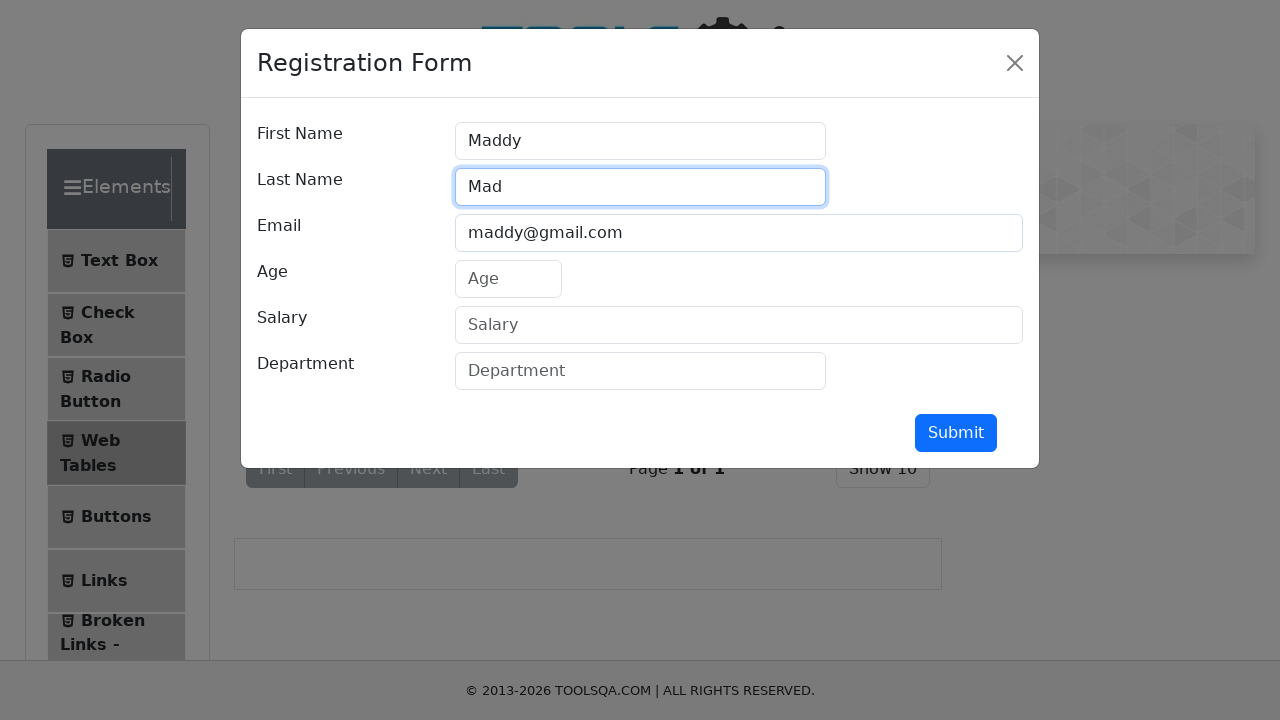

Filled age field with '24' on input[id='age']
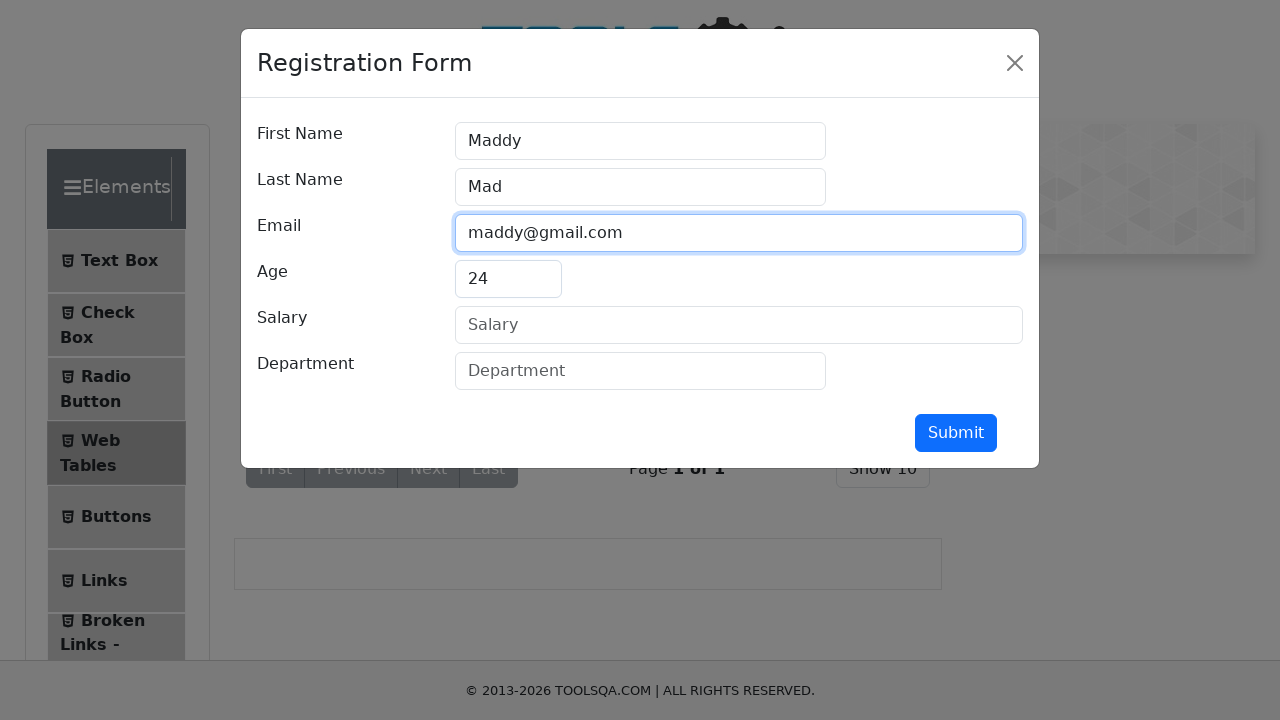

Filled salary field with '150423' on input[id='salary']
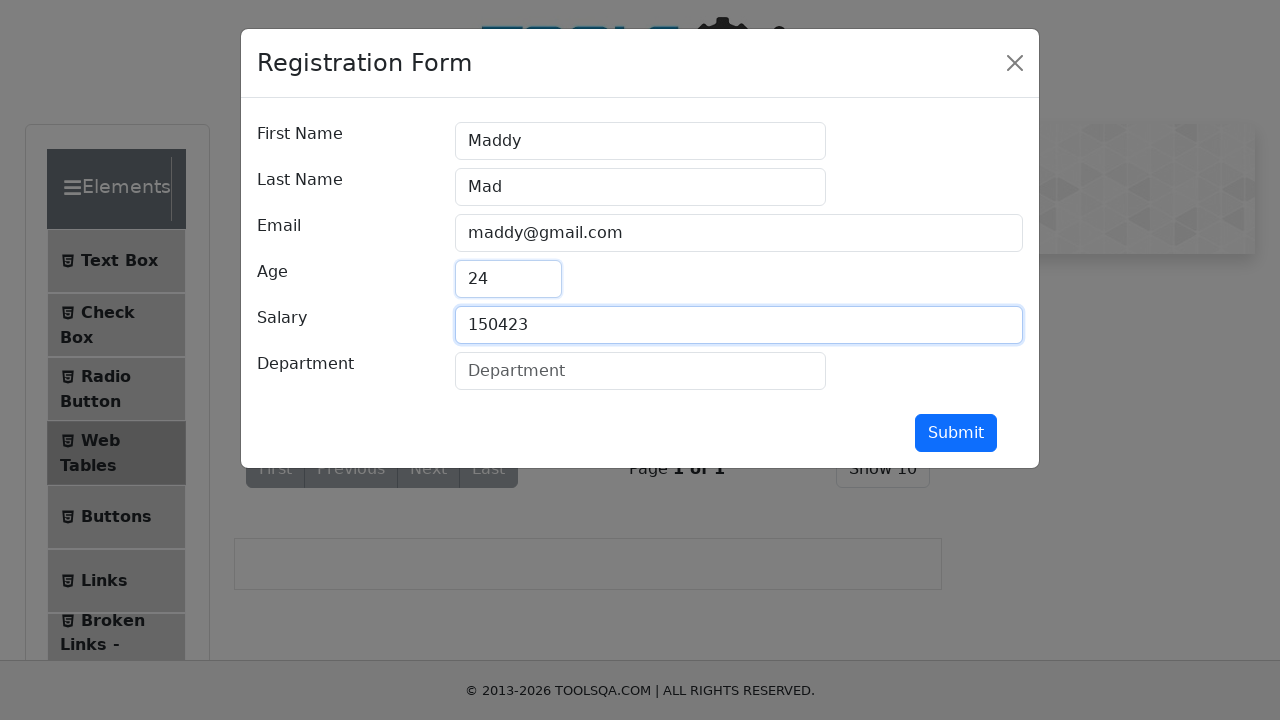

Filled department field with 'Testing' on input[id='department']
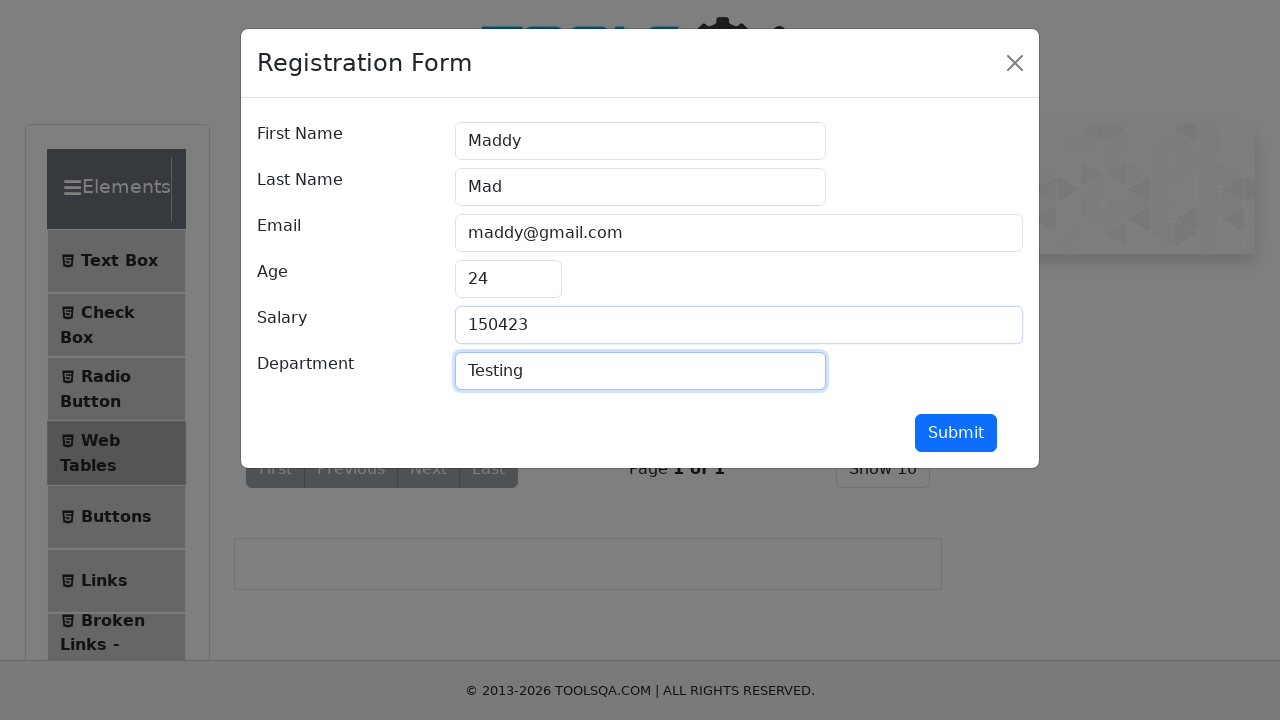

Submitted first employee record (Maddy Mad) at (956, 433) on button[id='submit']
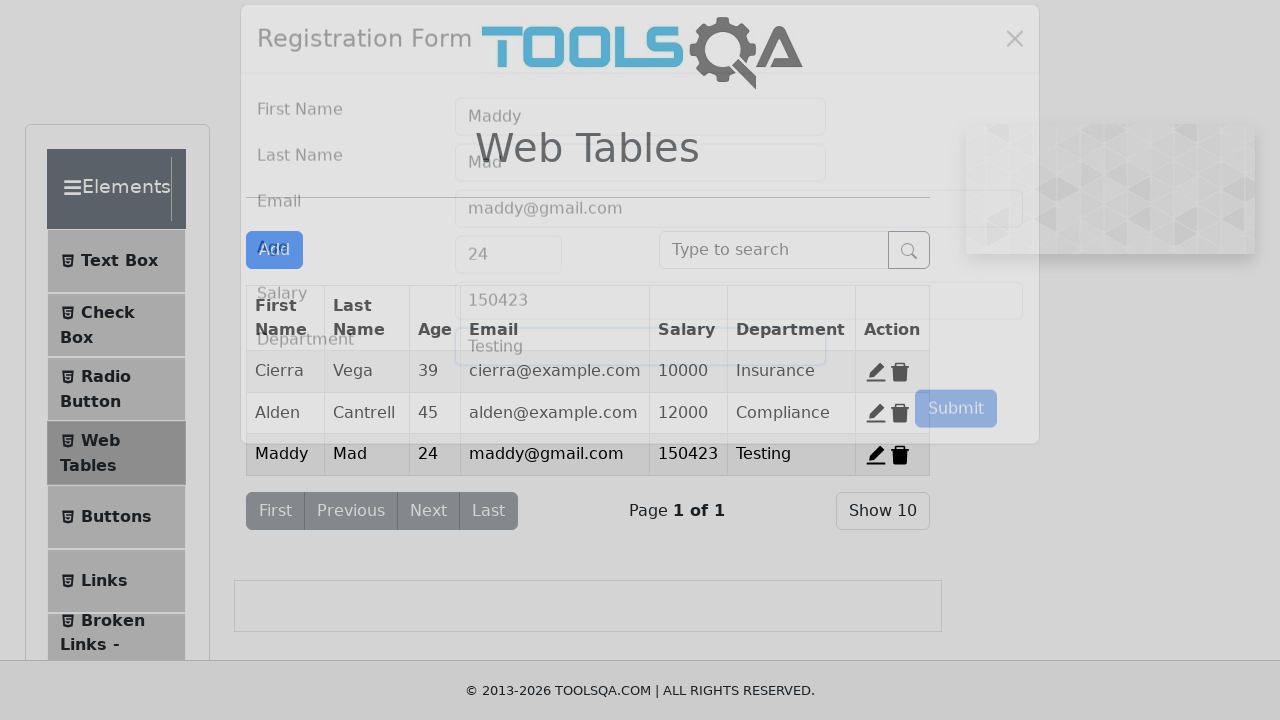

Clicked 'Add New Record' button to add second employee record at (274, 250) on button[id='addNewRecordButton']
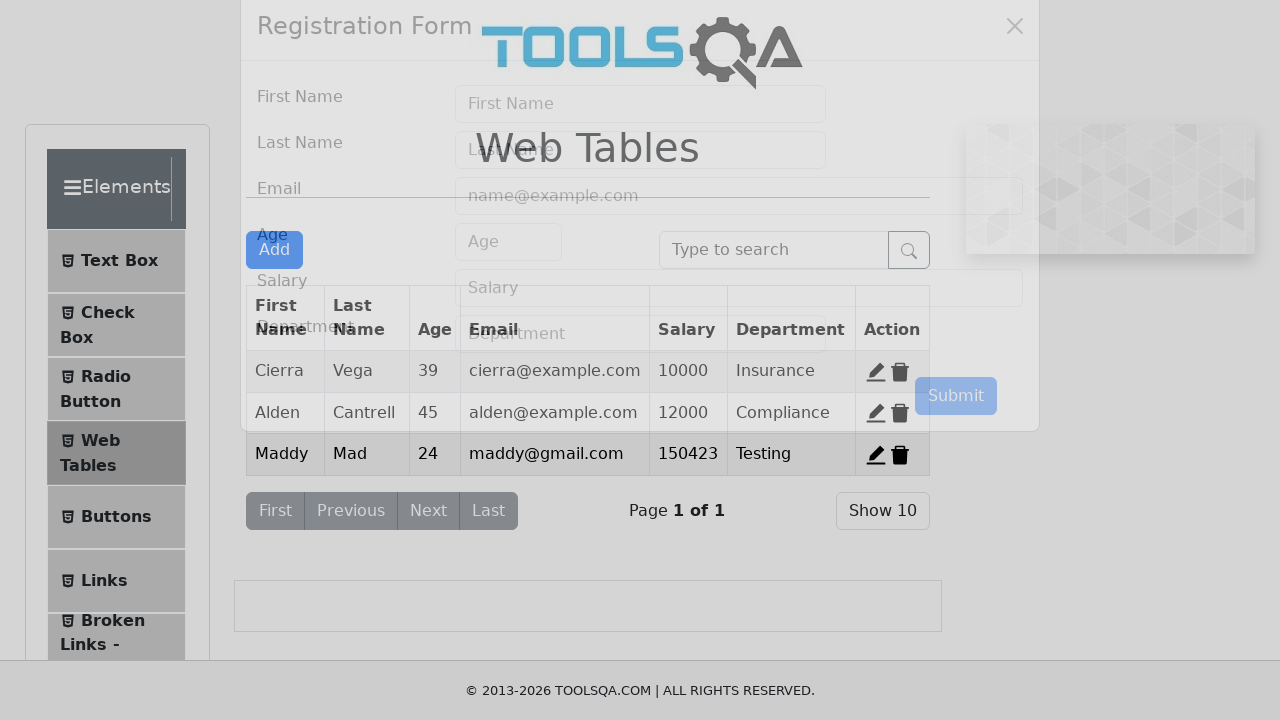

Filled first name field with 'Sonu' on input[id='firstName']
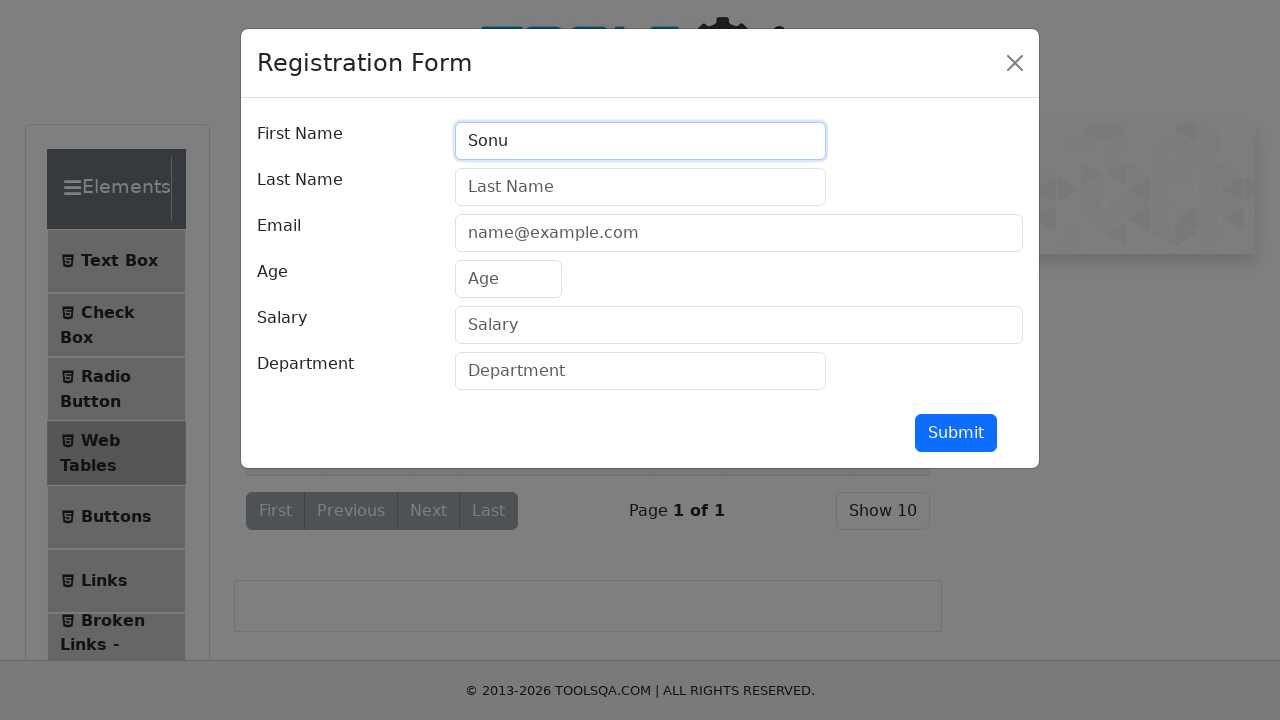

Filled last name field with 'S' on input[id='lastName']
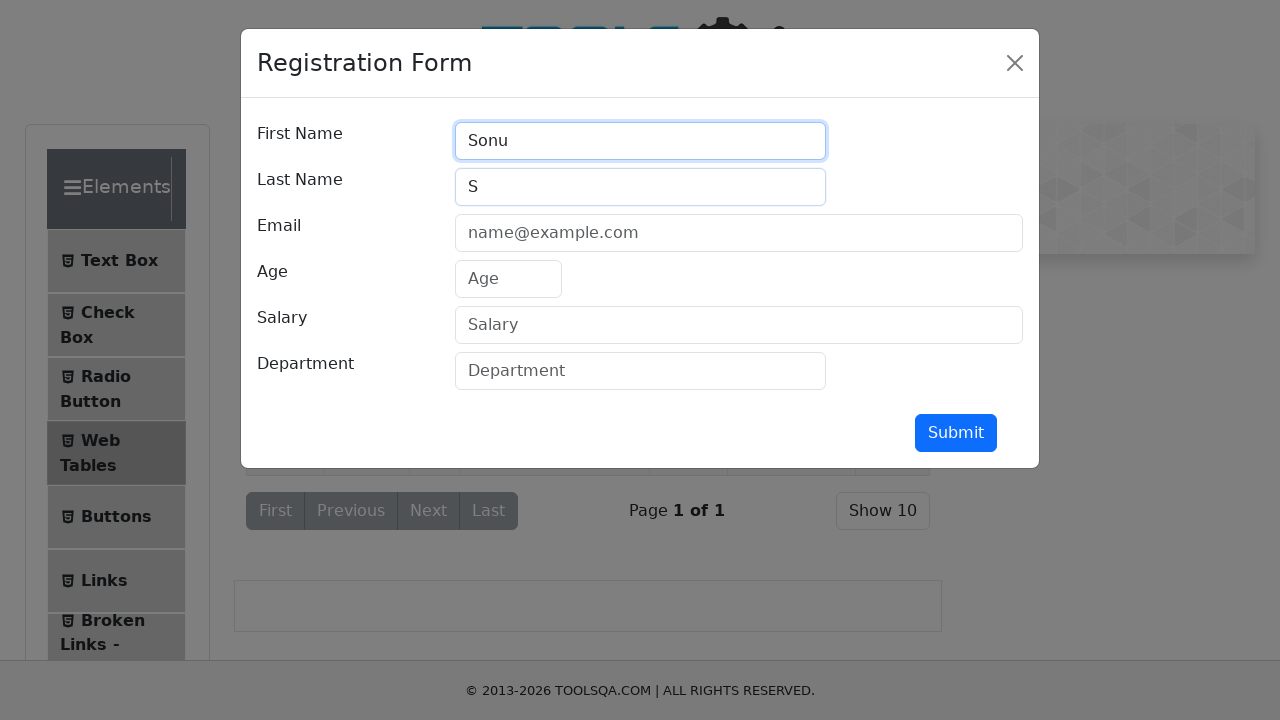

Filled email field with 'Sonu@gmail.com' on input[id='userEmail']
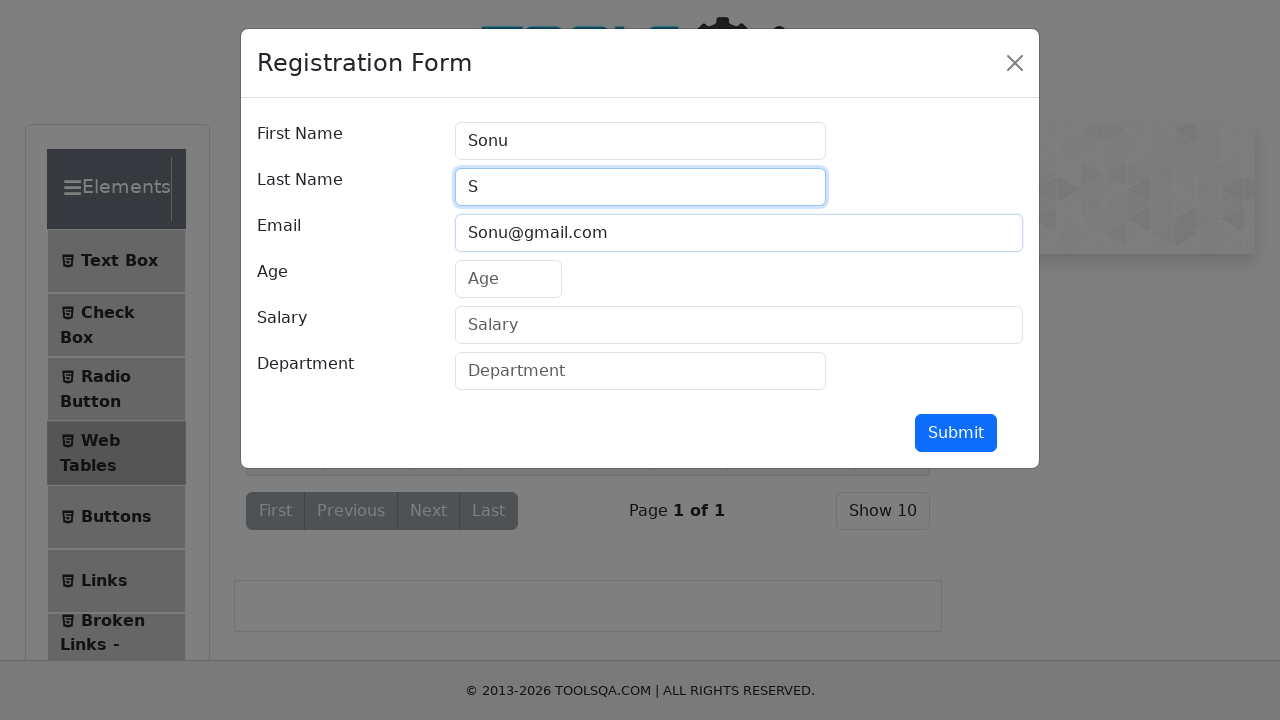

Filled age field with '26' on input[id='age']
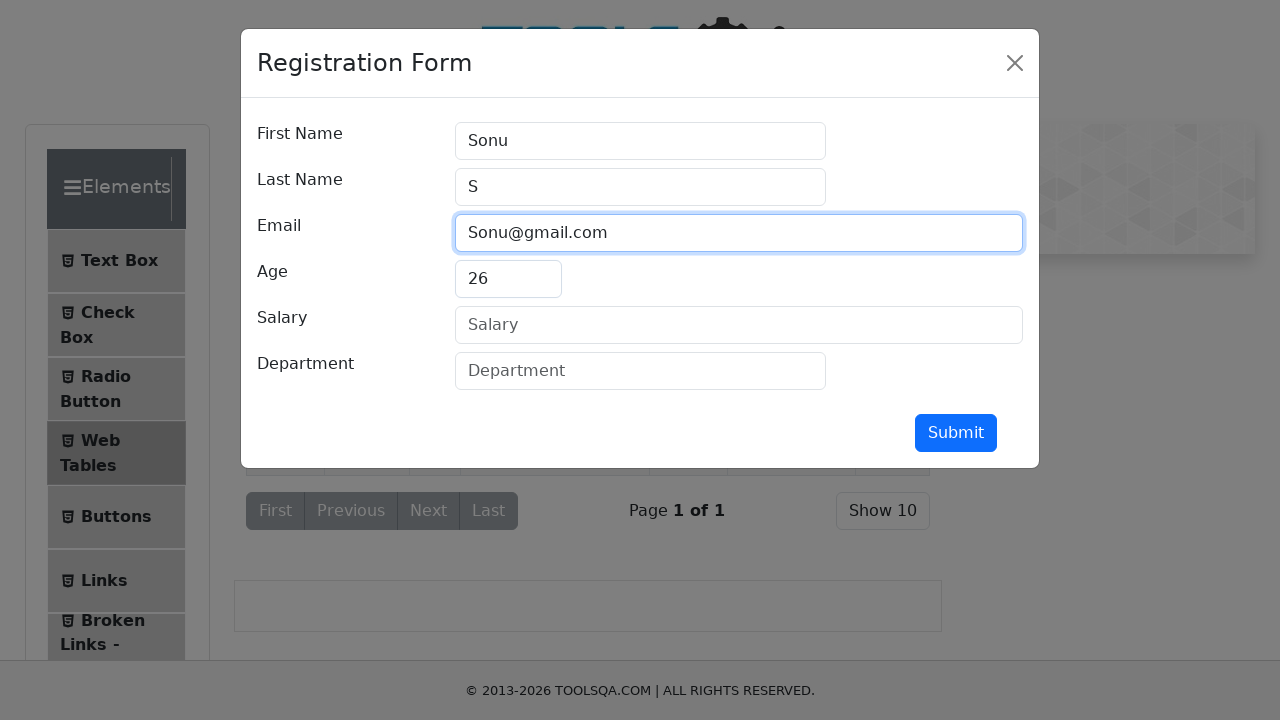

Filled salary field with '15678' on input[id='salary']
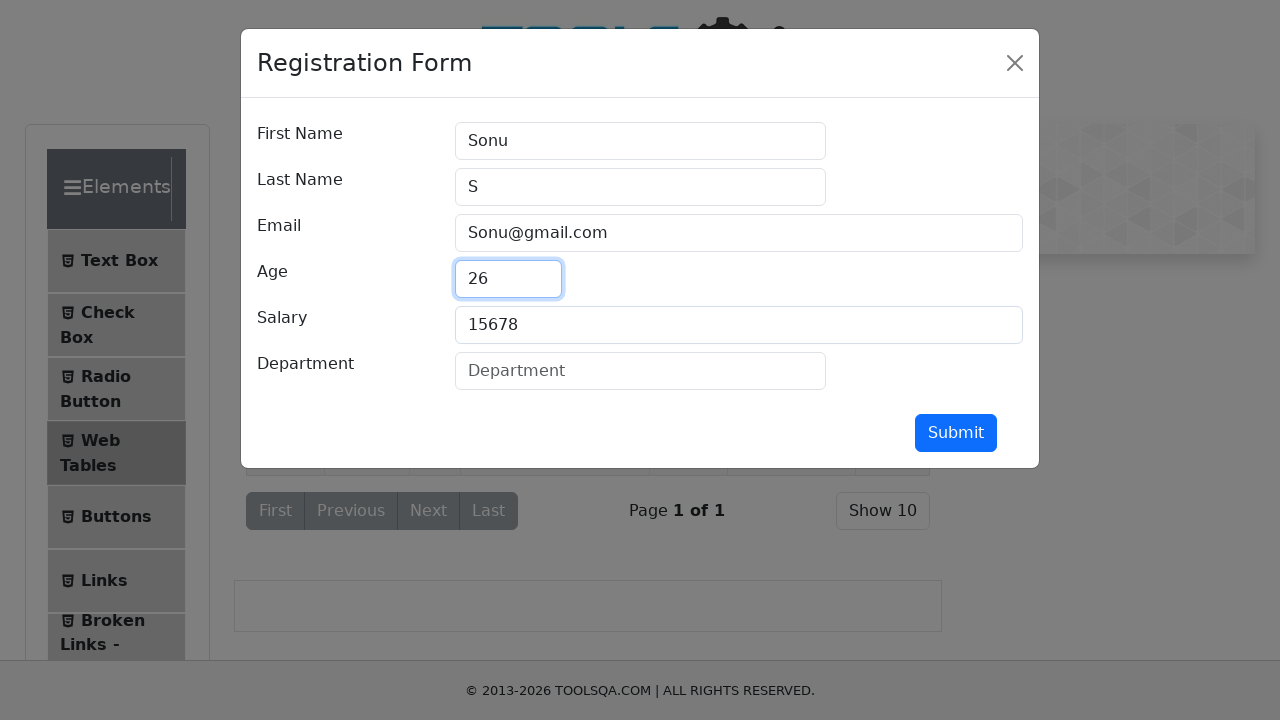

Filled department field with 'Testing' on input[id='department']
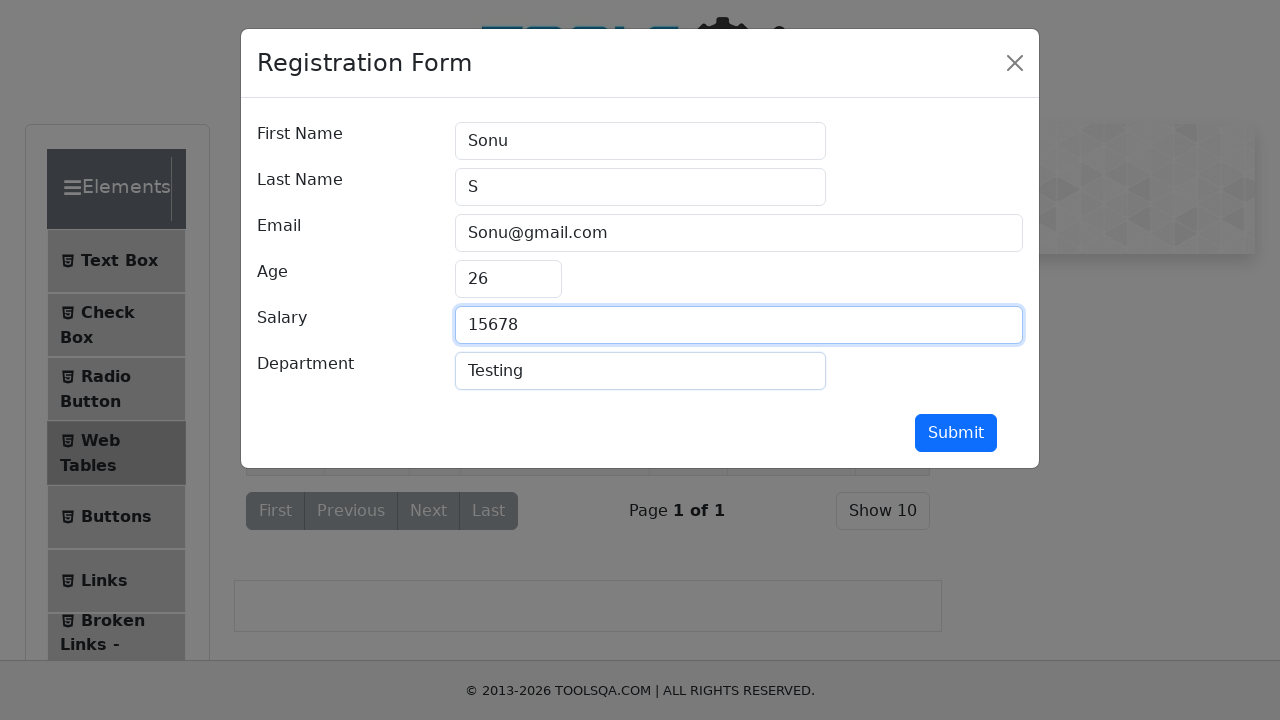

Submitted second employee record (Sonu S) at (956, 433) on button[id='submit']
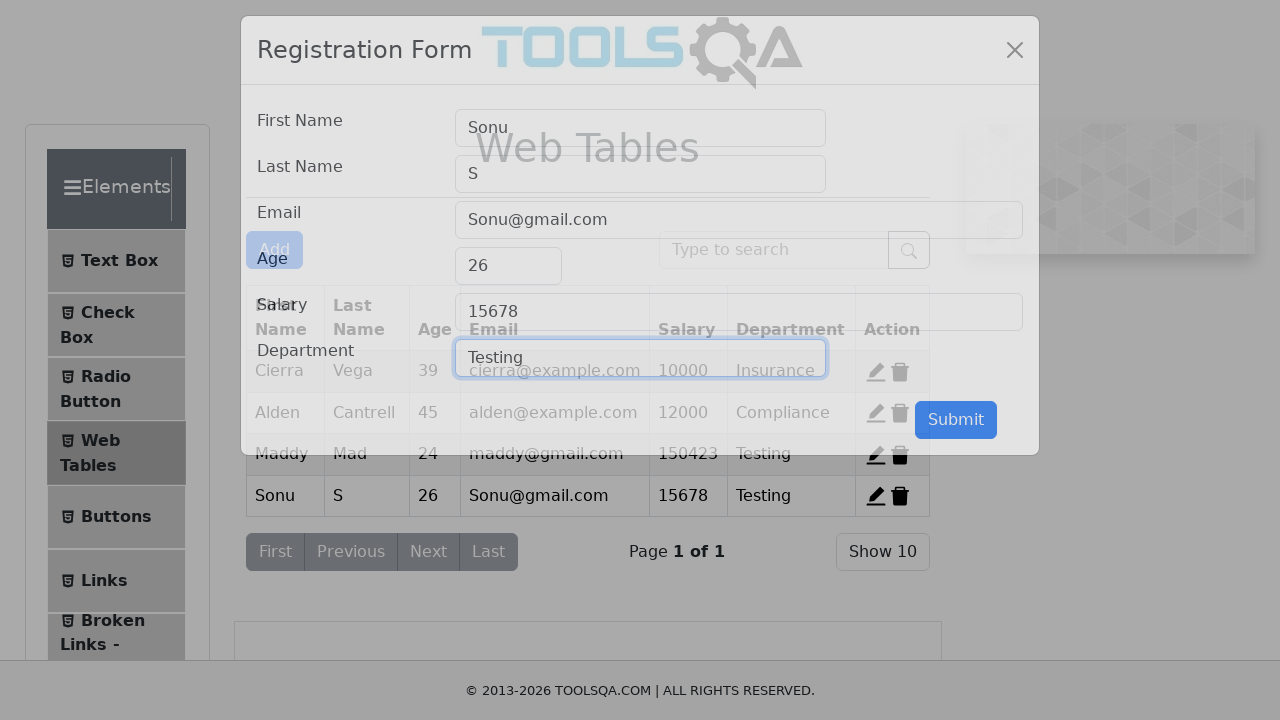

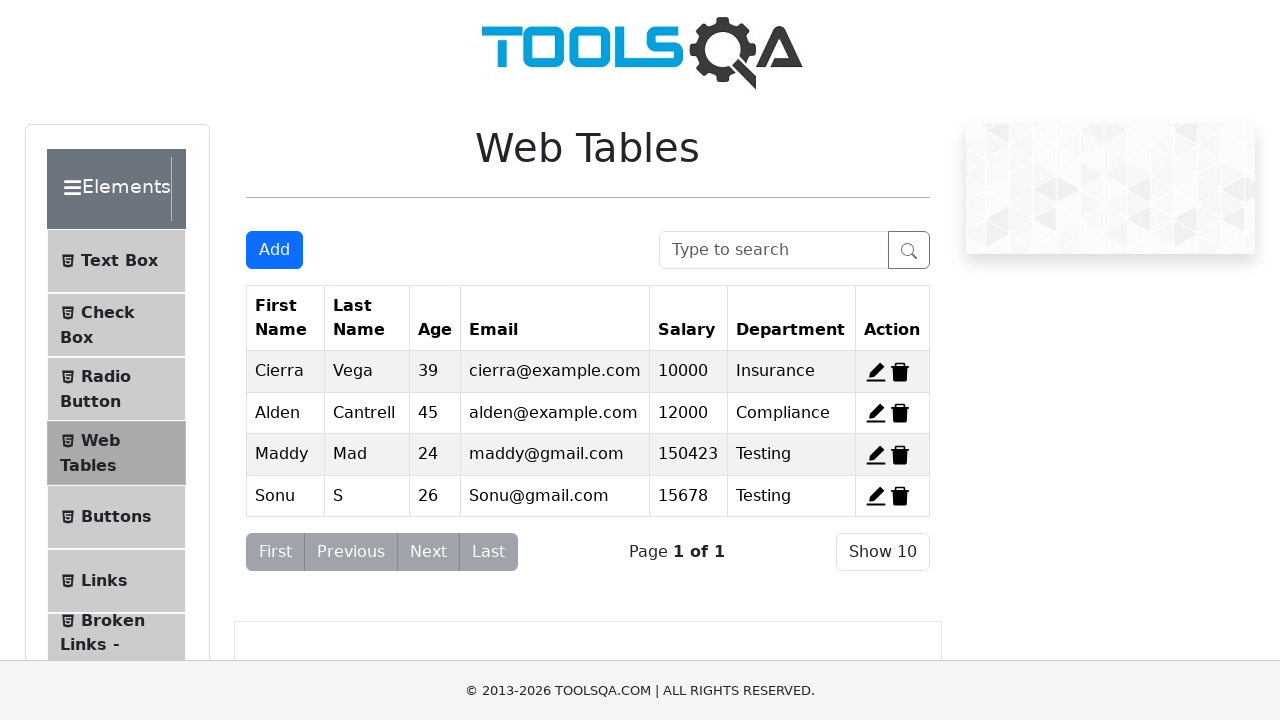